Tests navigation on ENSA website by scrolling, clicking on content elements, and navigating to the customer service line page

Starting URL: https://www.ensa.com.pa/

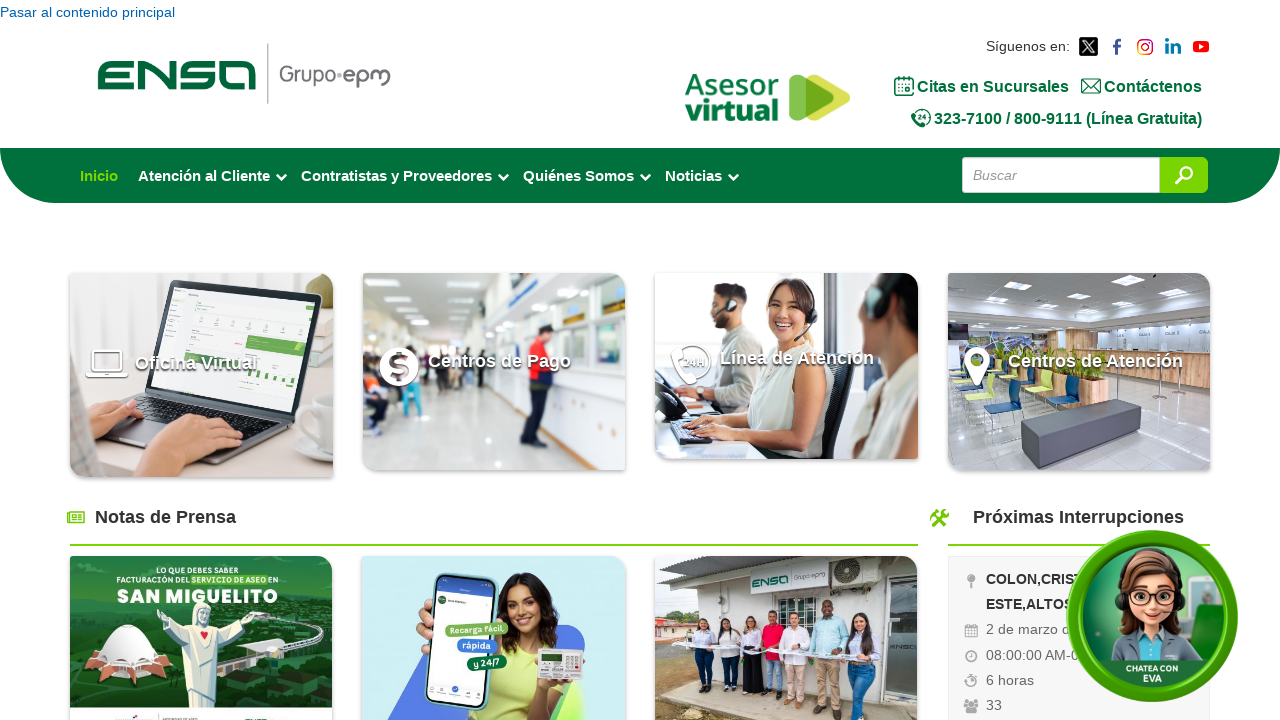

Scrolled down the page by 500 pixels
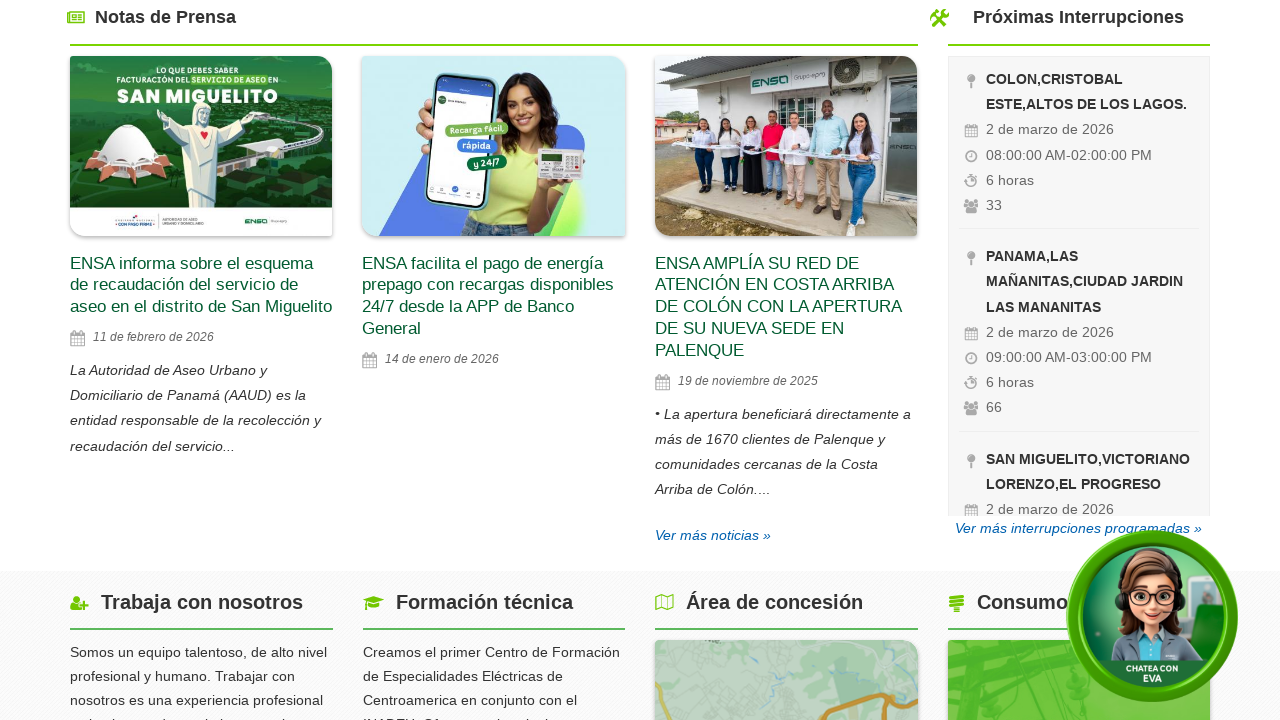

Clicked on the first content link at (1095, 360) on //*[@id="content"]/div/div/div[1]/div[2]/div[4]/div/div/h2/a
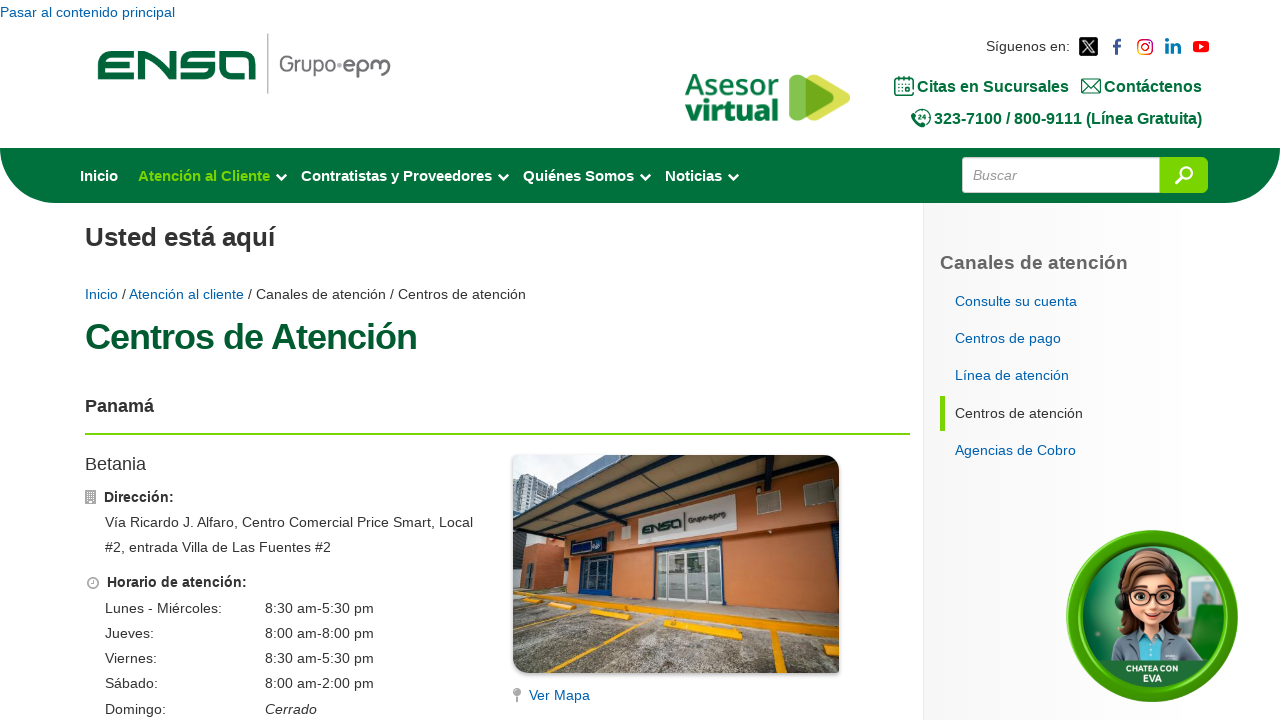

Clicked on the customer service line menu item at (1068, 376) on #content > div > div > div > div > div.col-md-3.radix-layouts-sidebar.panel-pane
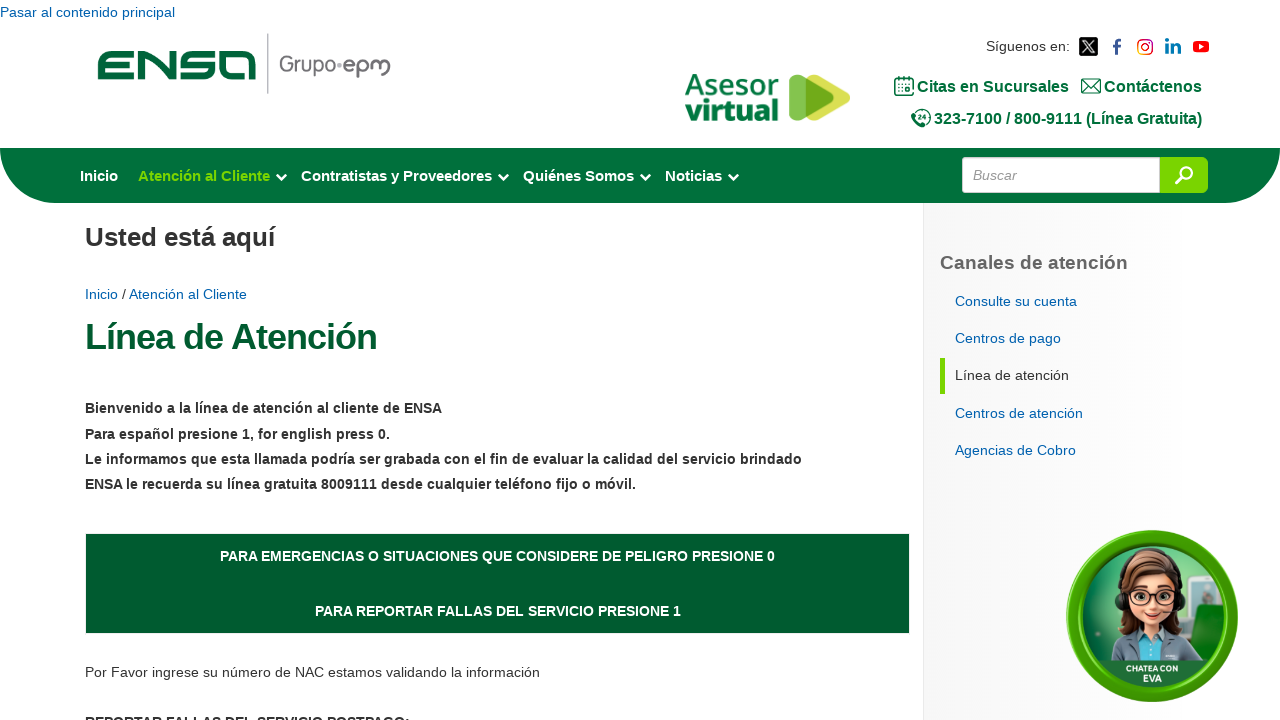

Waited for images to load on the page
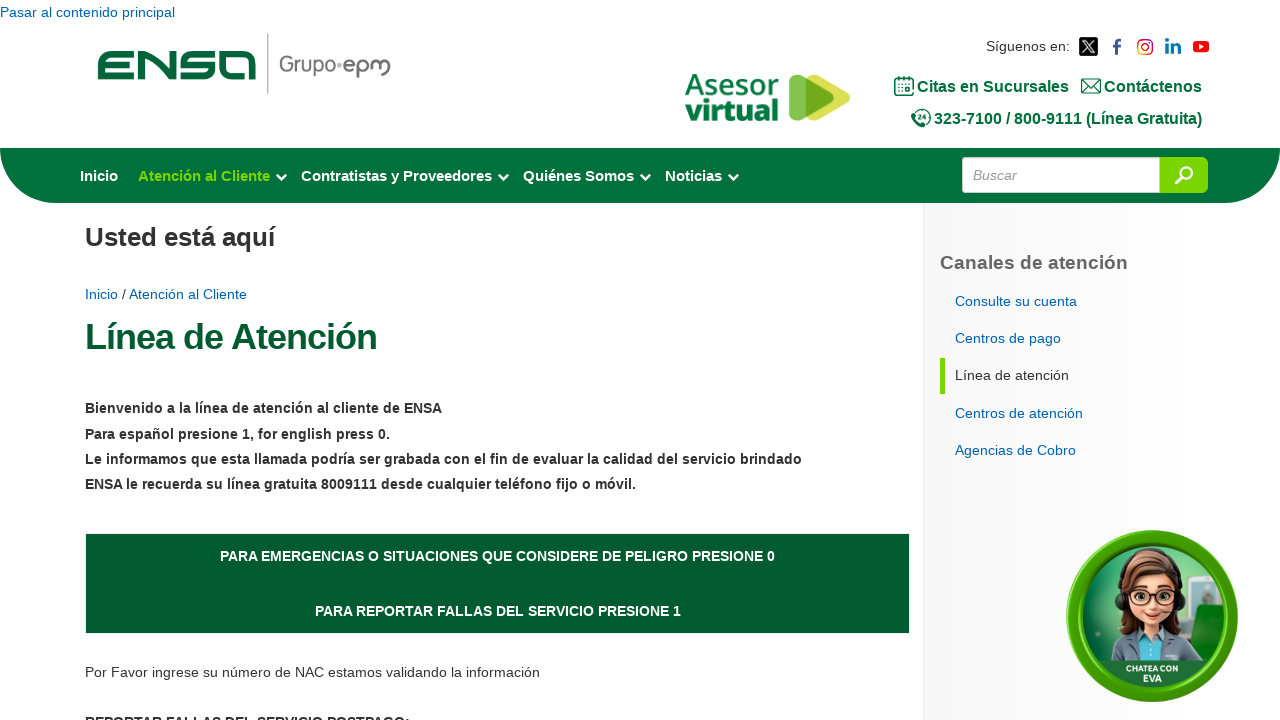

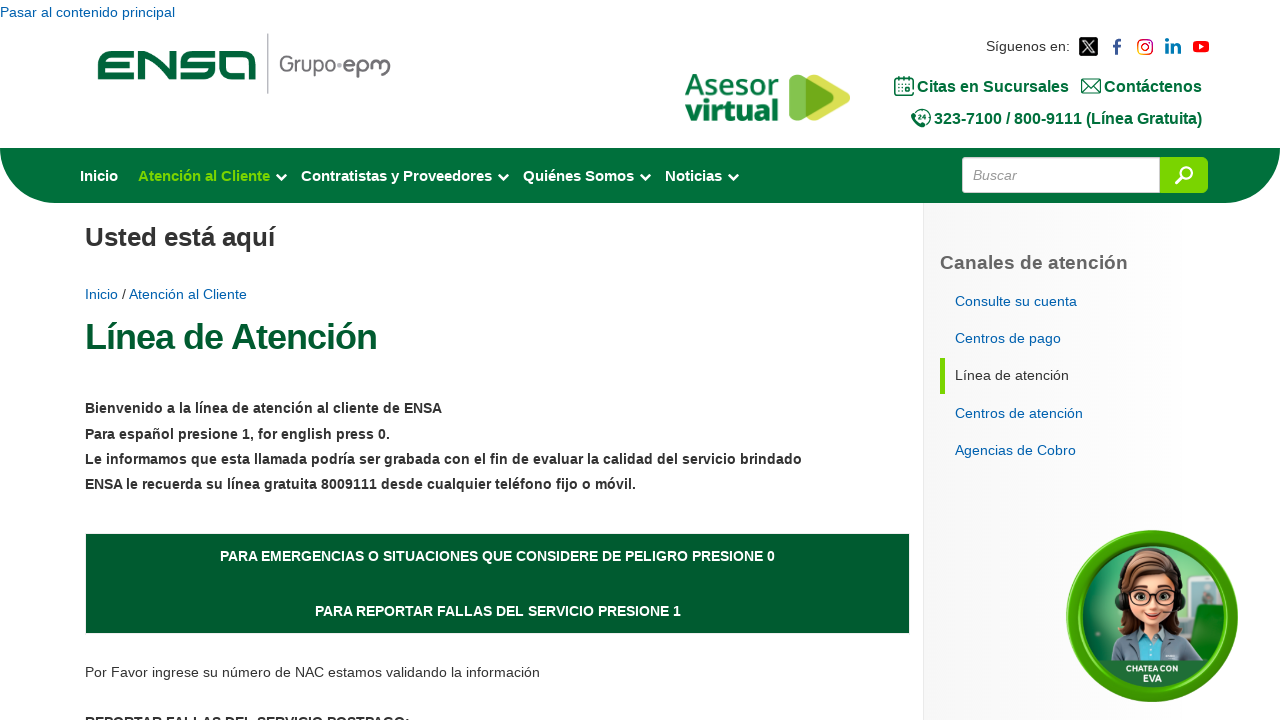